Navigates to a blog page and highlights an element by changing its background color and border style using JavaScript

Starting URL: http://www.omayo.blogspot.com/

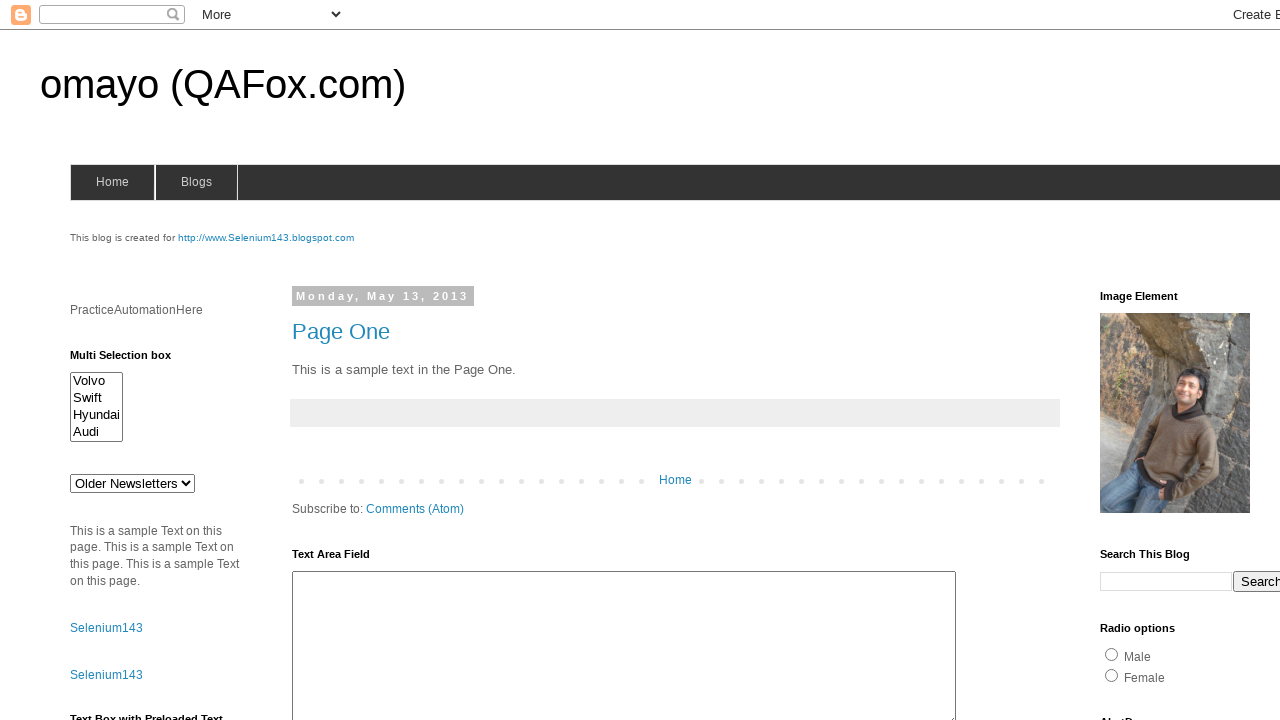

Located element with id 'pah'
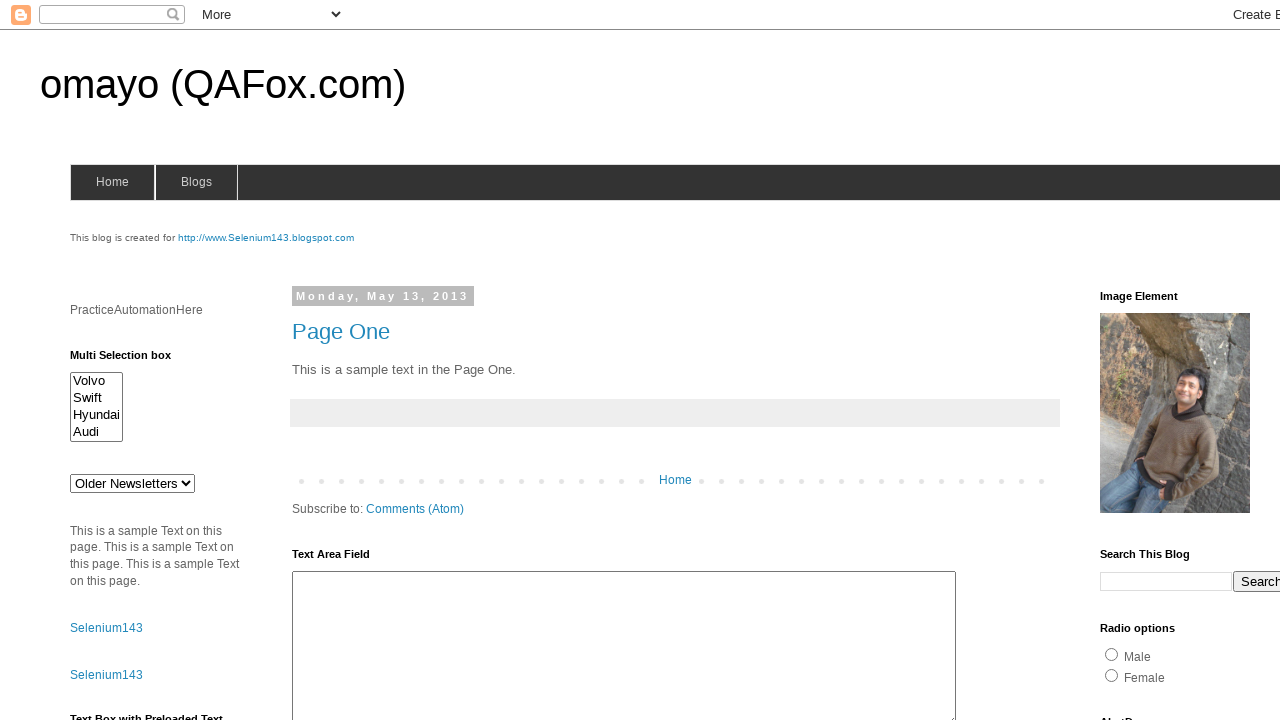

Highlighted element by applying yellow background and red border using JavaScript
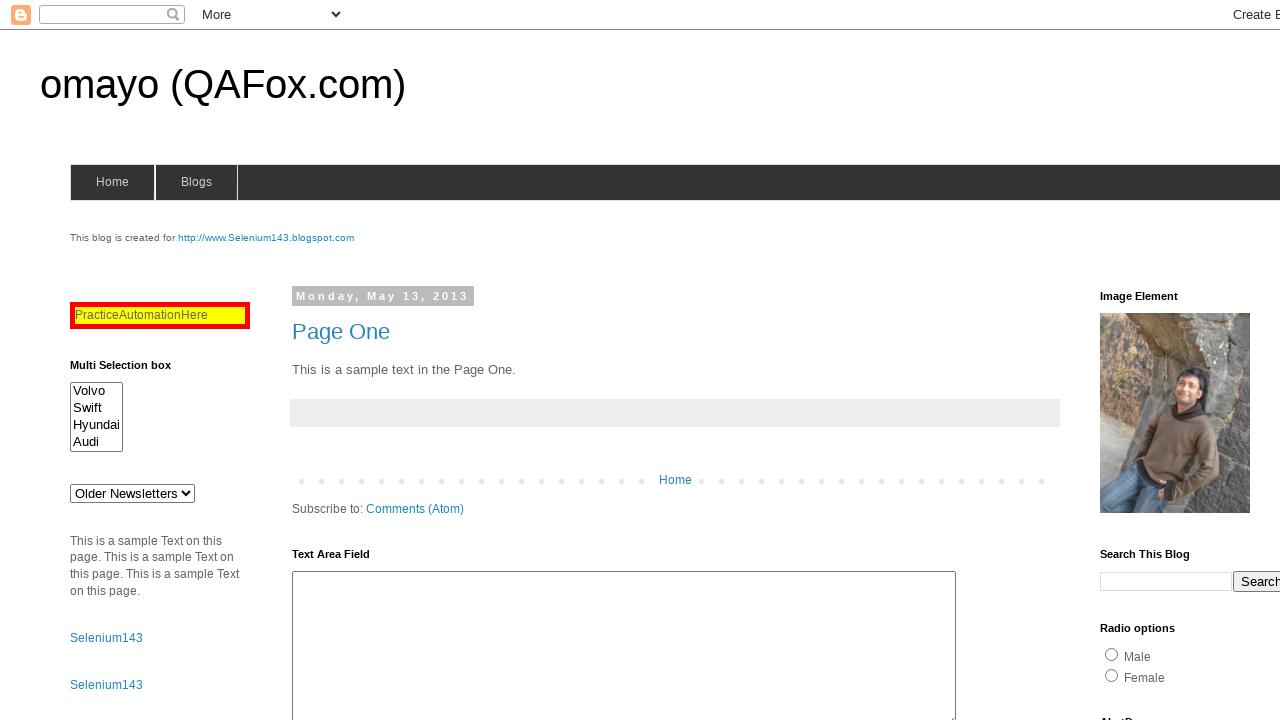

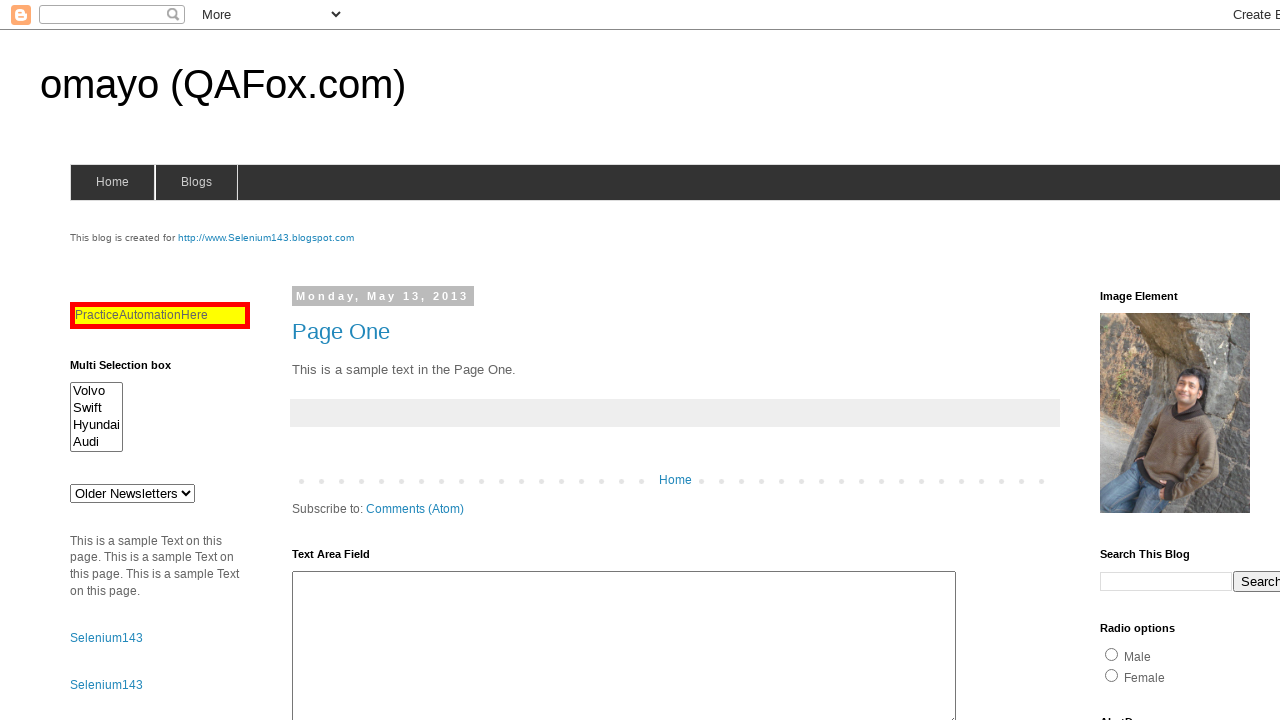